Tests status codes page by navigating to different status code pages

Starting URL: http://the-internet.herokuapp.com/status_codes/200

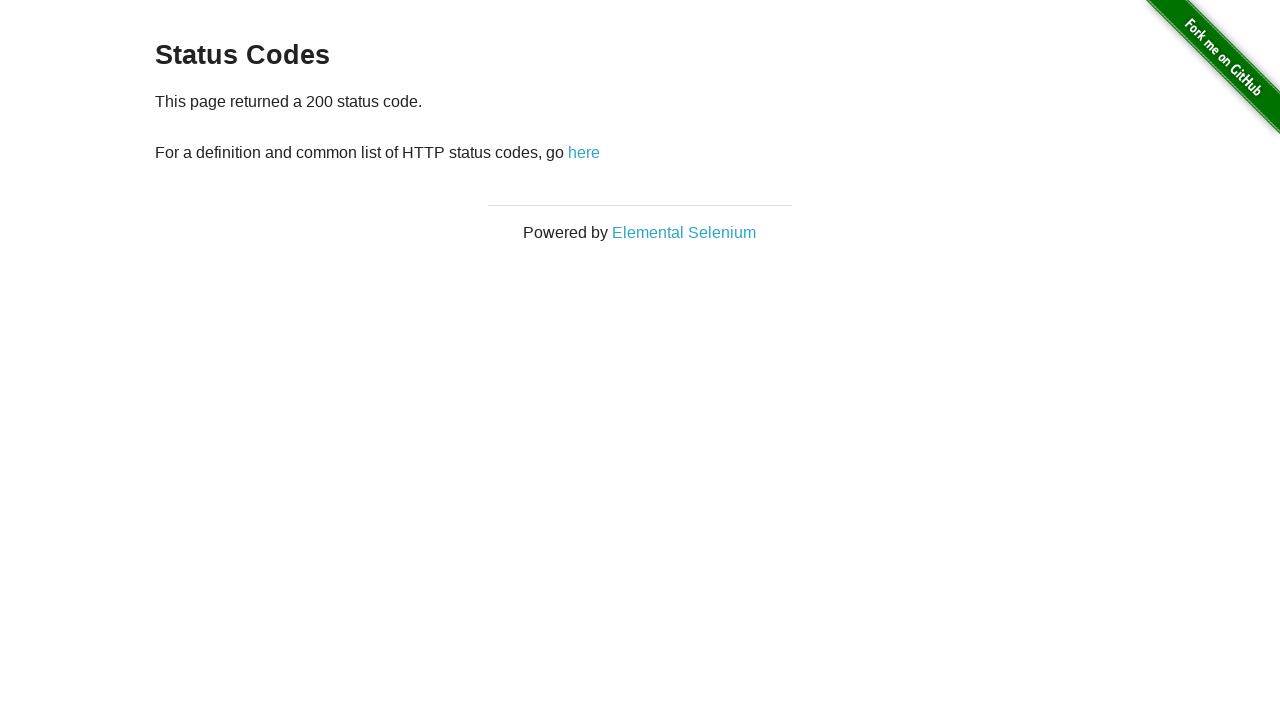

Waited for paragraph element on 200 status code page
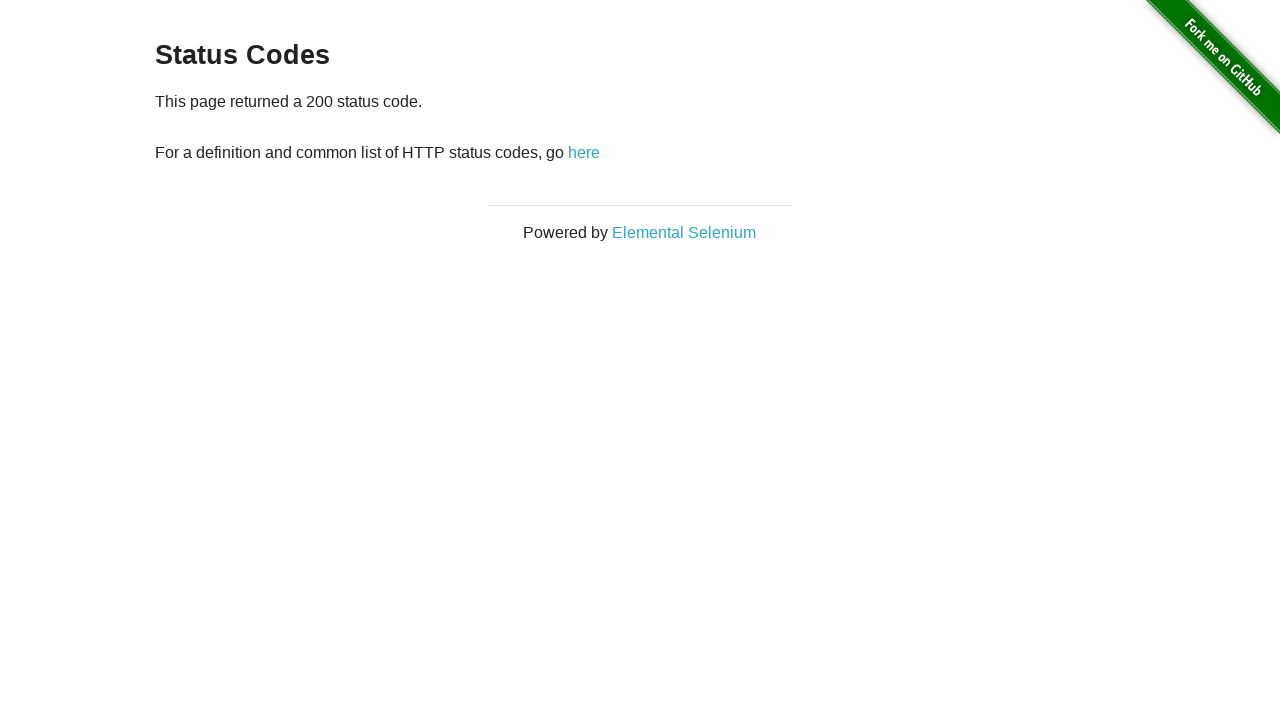

Navigated to 301 status code page
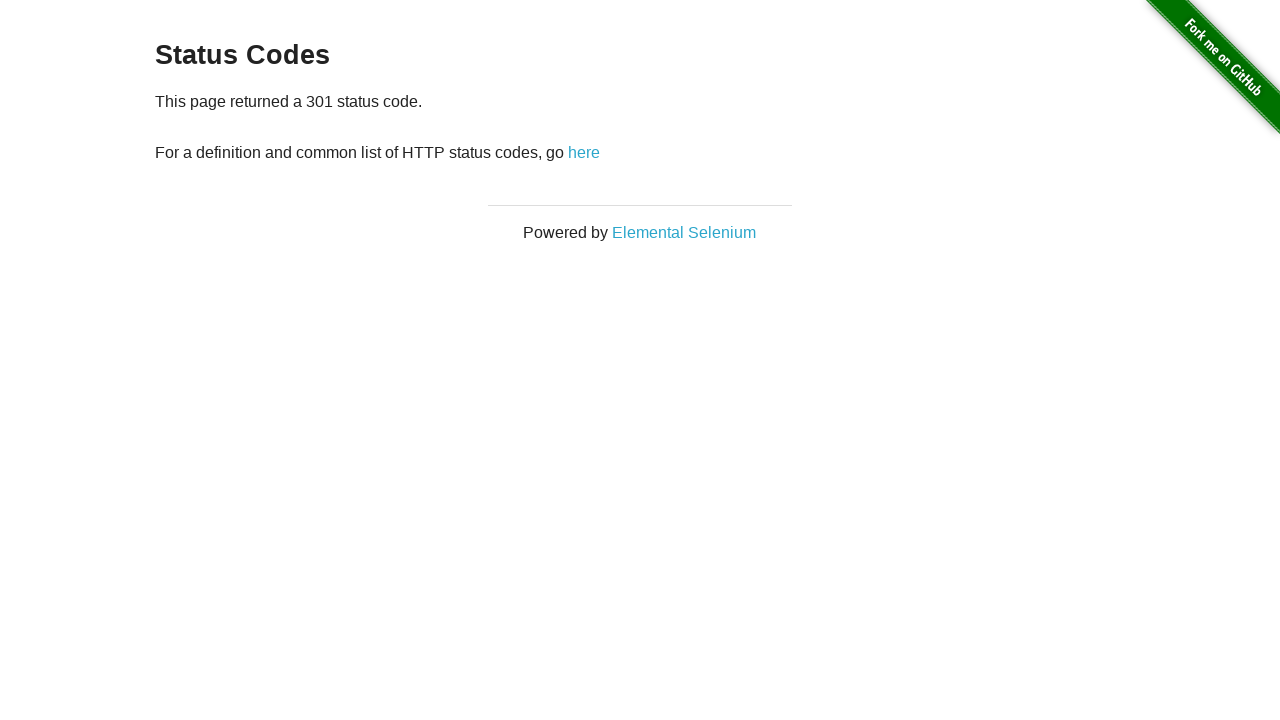

Waited for paragraph element on 301 status code page
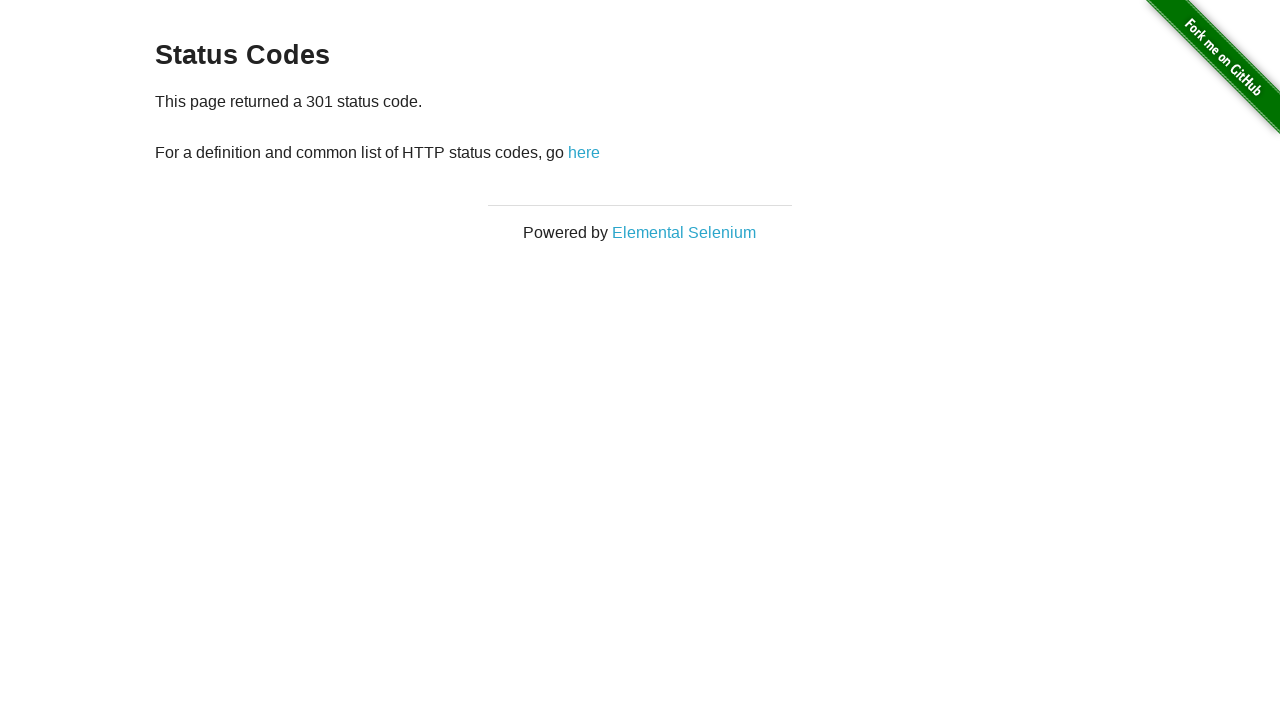

Navigated to 404 status code page
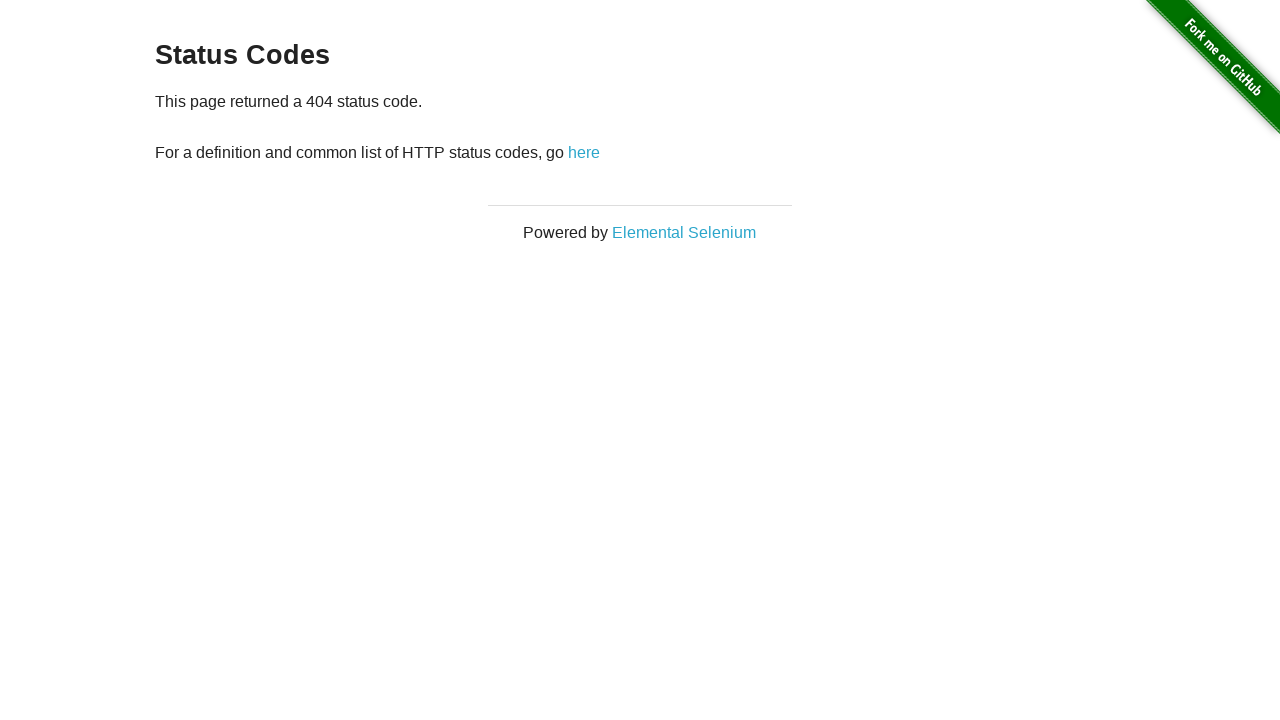

Waited for paragraph element on 404 status code page
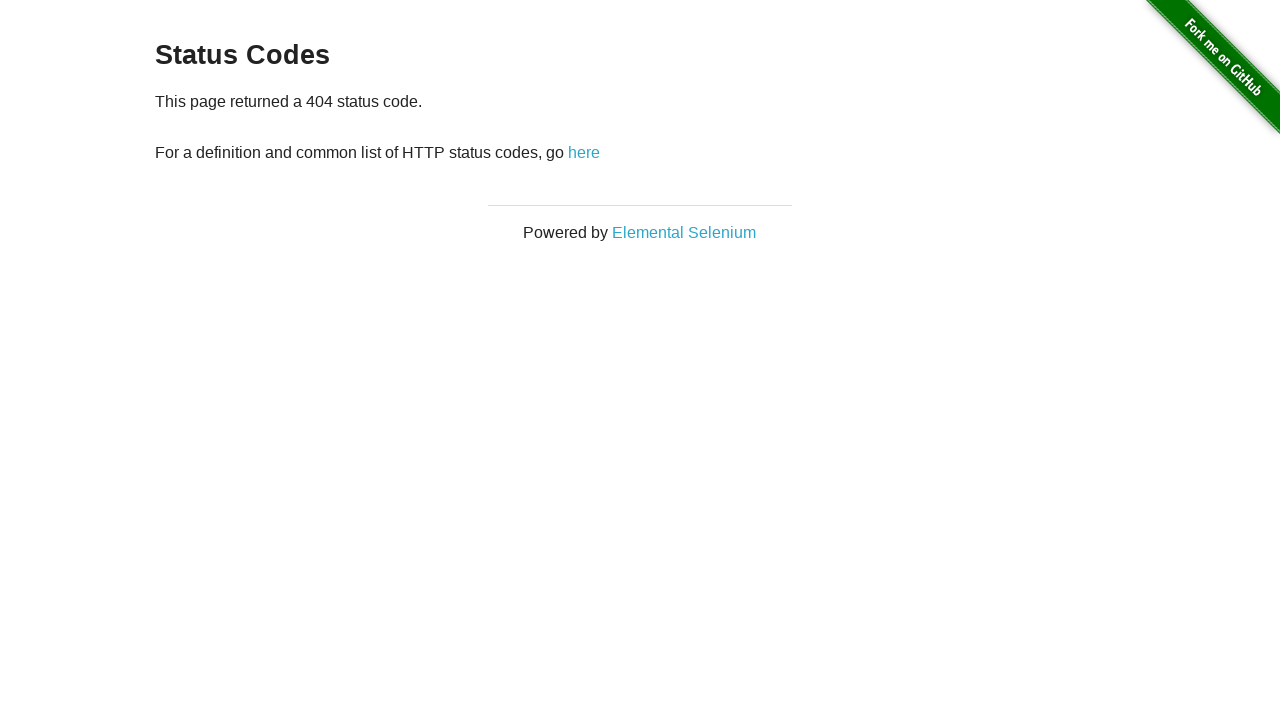

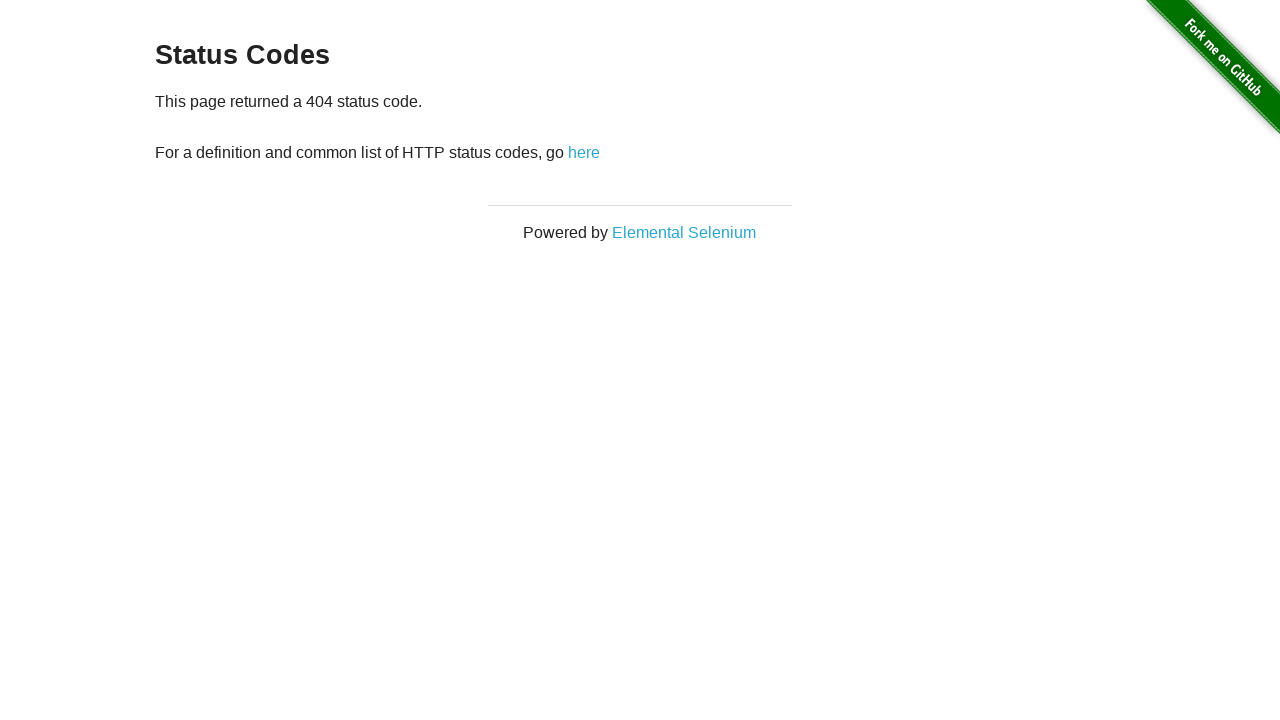